Tests a web calculator by clearing previous result and performing addition operation (3 + 7)

Starting URL: http://only-testing-blog.blogspot.in/2014/04/calc.html

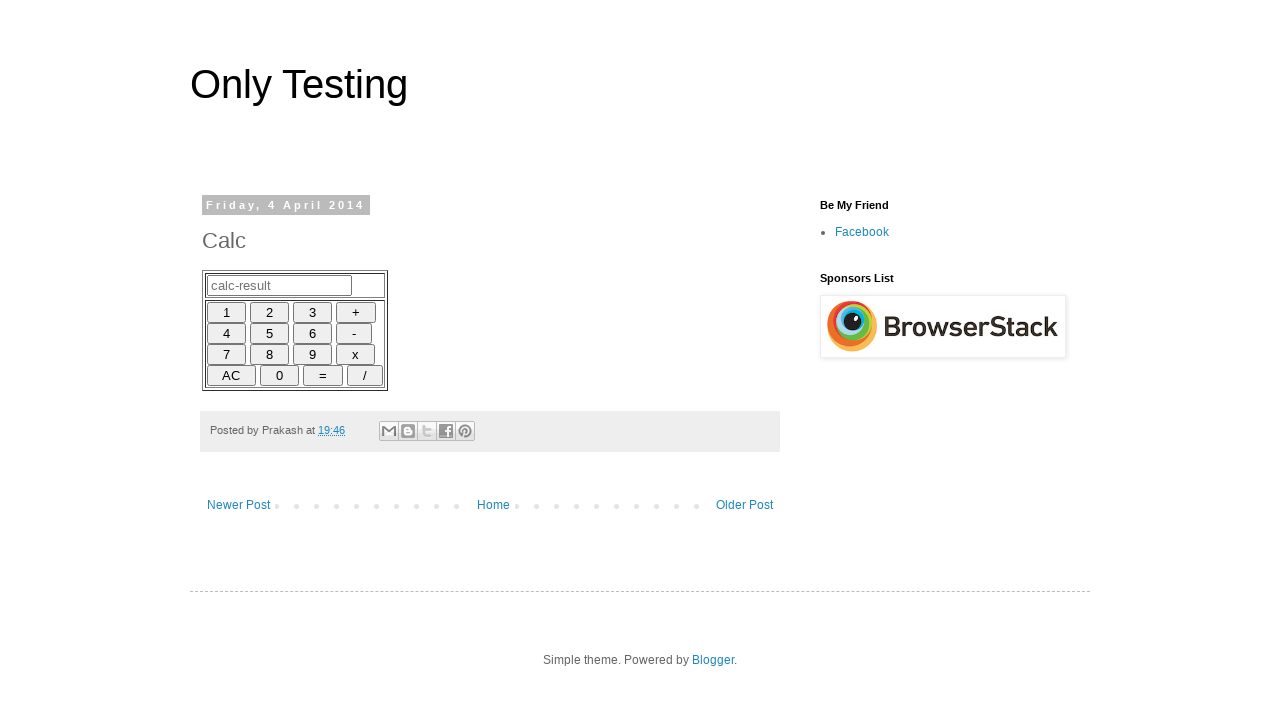

Cleared the result box on xpath=//input[@id='Resultbox']
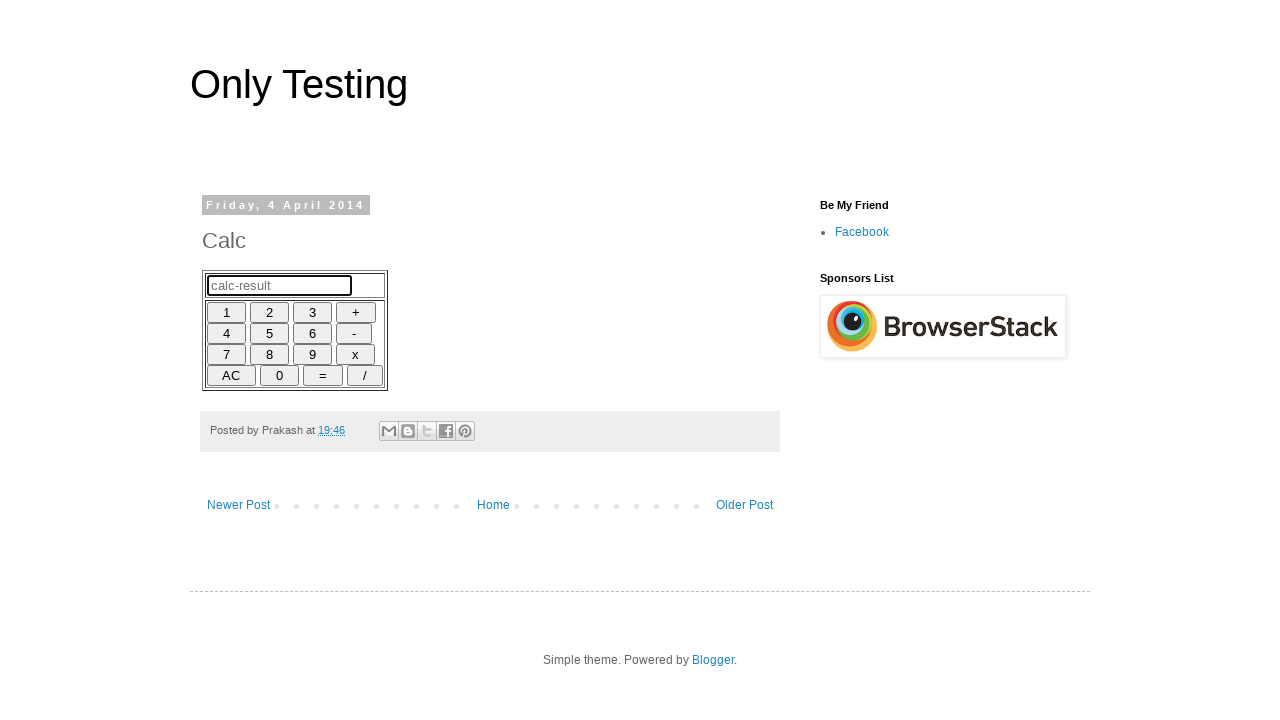

Clicked number 3 at (312, 312) on xpath=//input[@id='3']
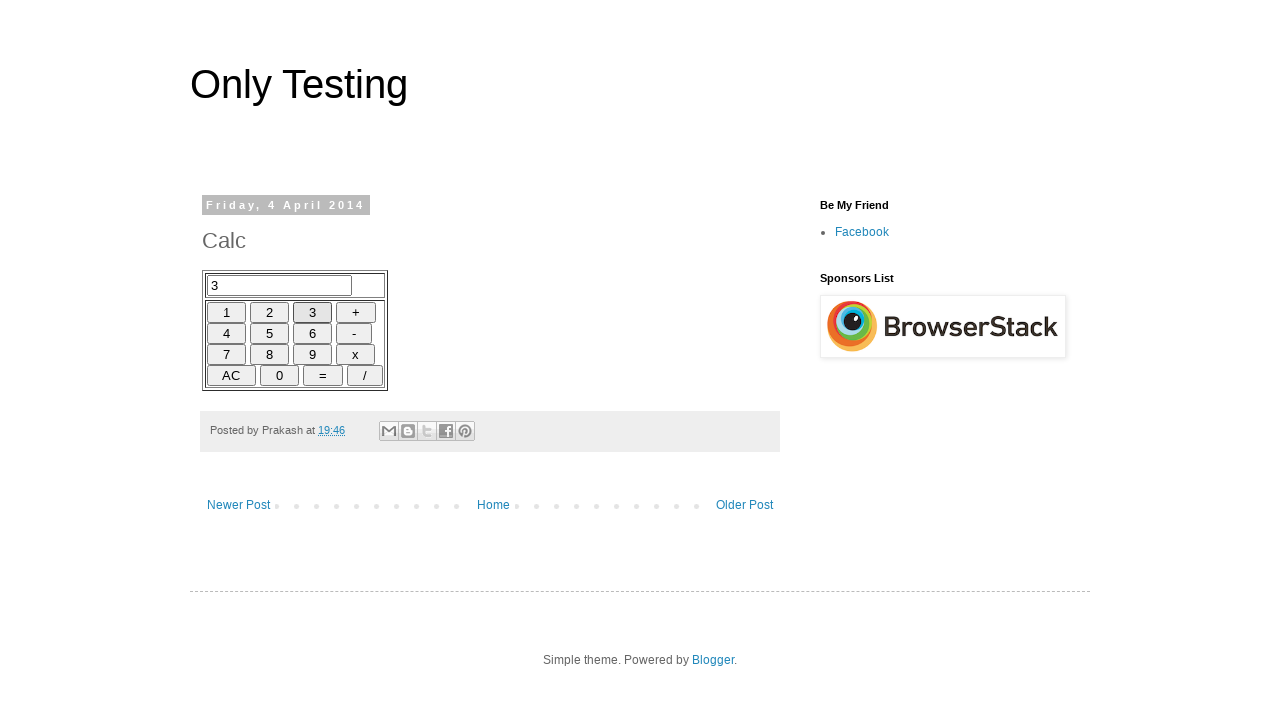

Clicked plus operator at (356, 312) on xpath=//input[@id='plus']
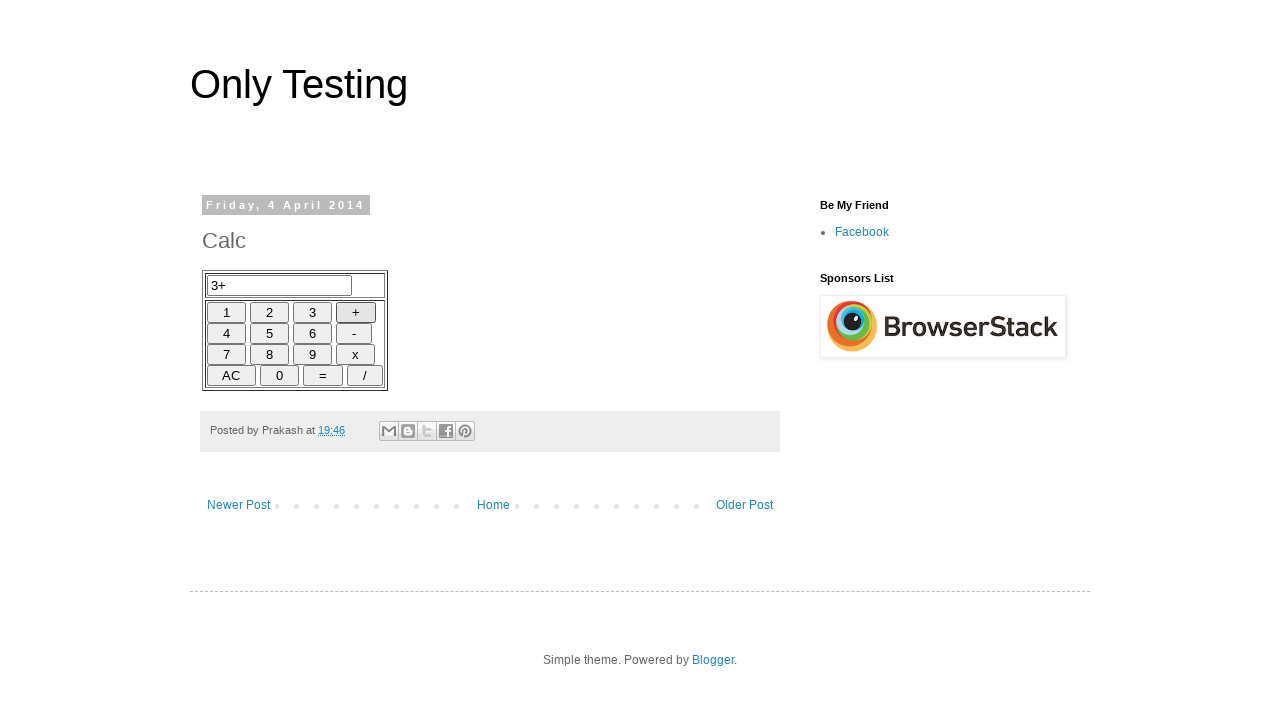

Clicked number 7 at (226, 354) on xpath=//input[@id='7']
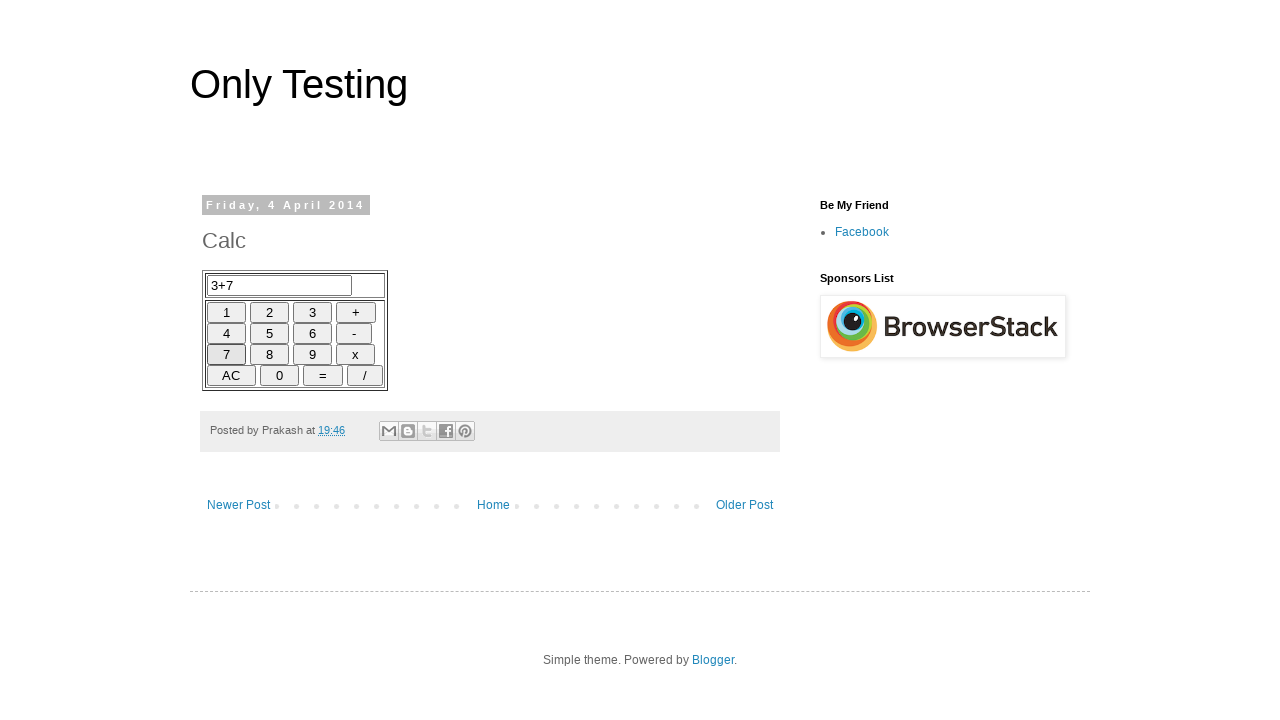

Clicked equals button to perform calculation at (323, 375) on xpath=//input[@id='equals']
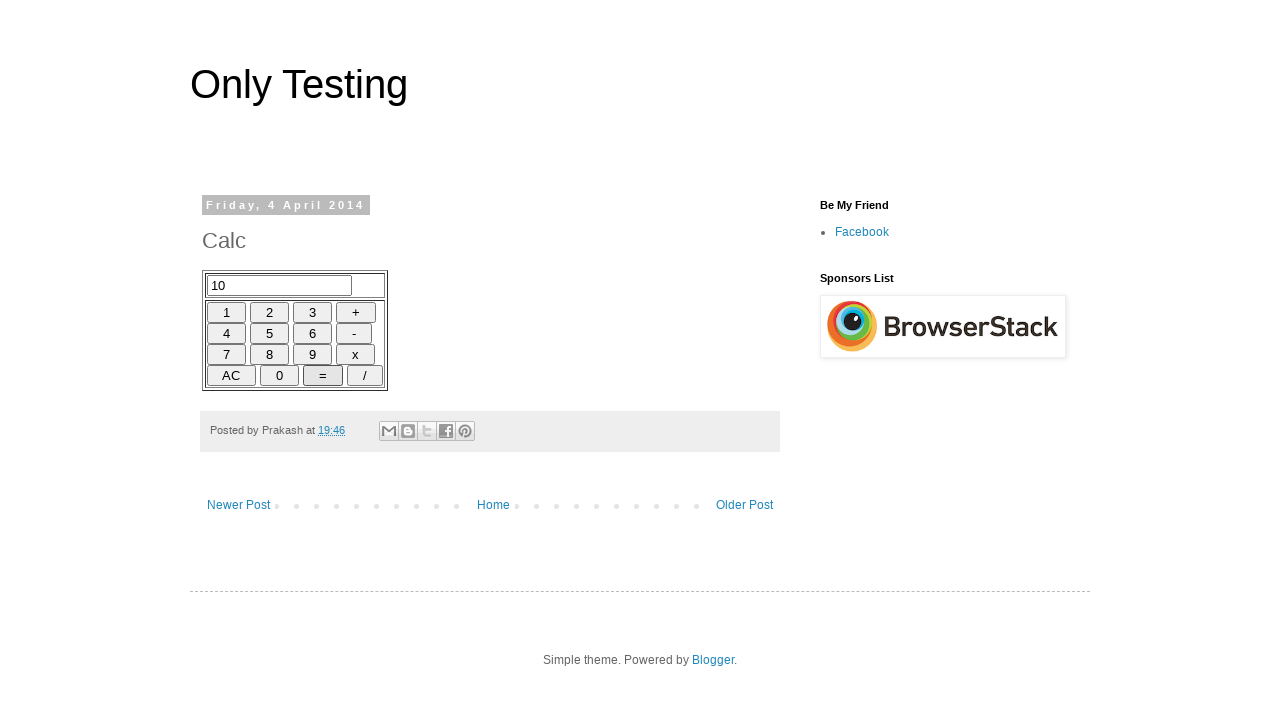

Retrieved result value: 
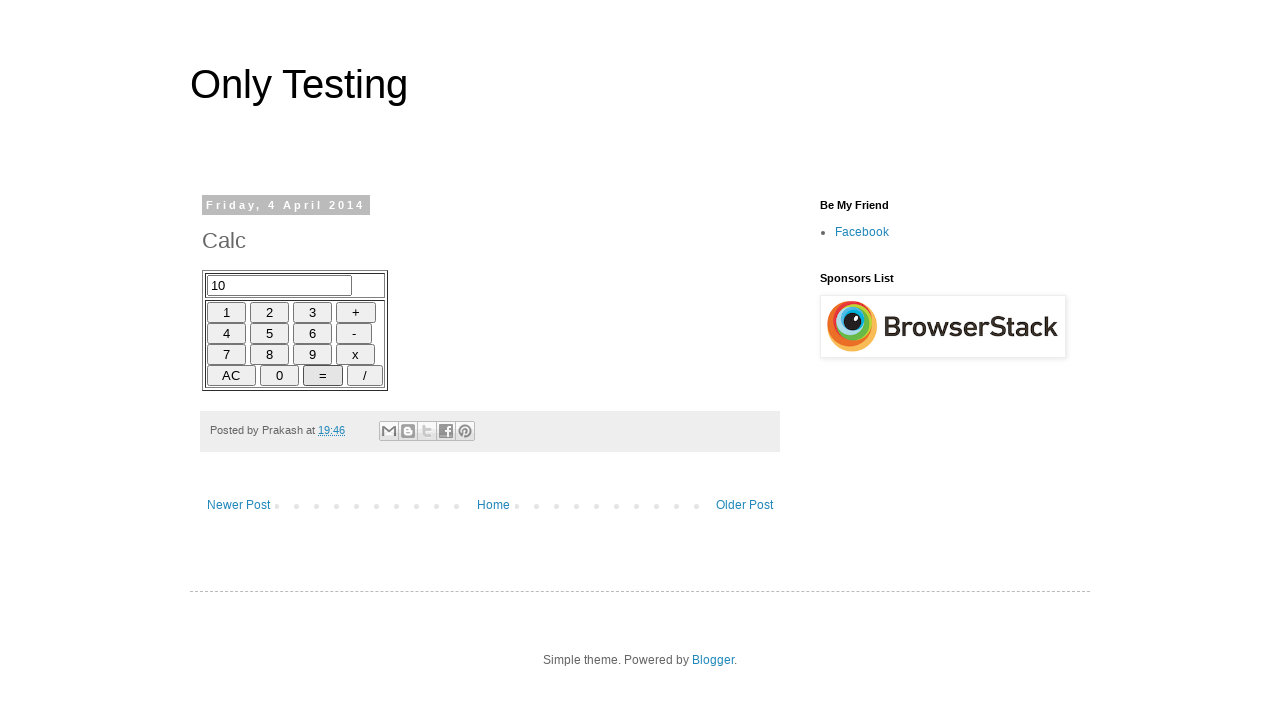

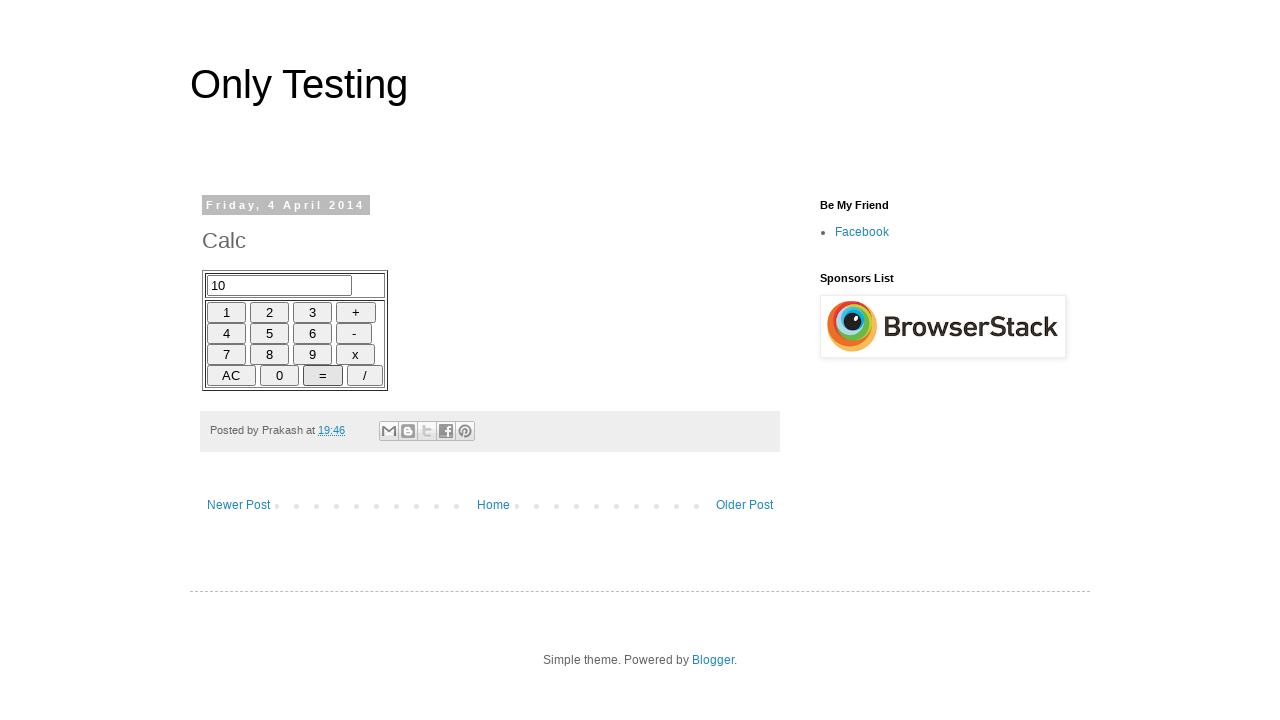